Tests that the browser back button works correctly with routing filters

Starting URL: https://demo.playwright.dev/todomvc

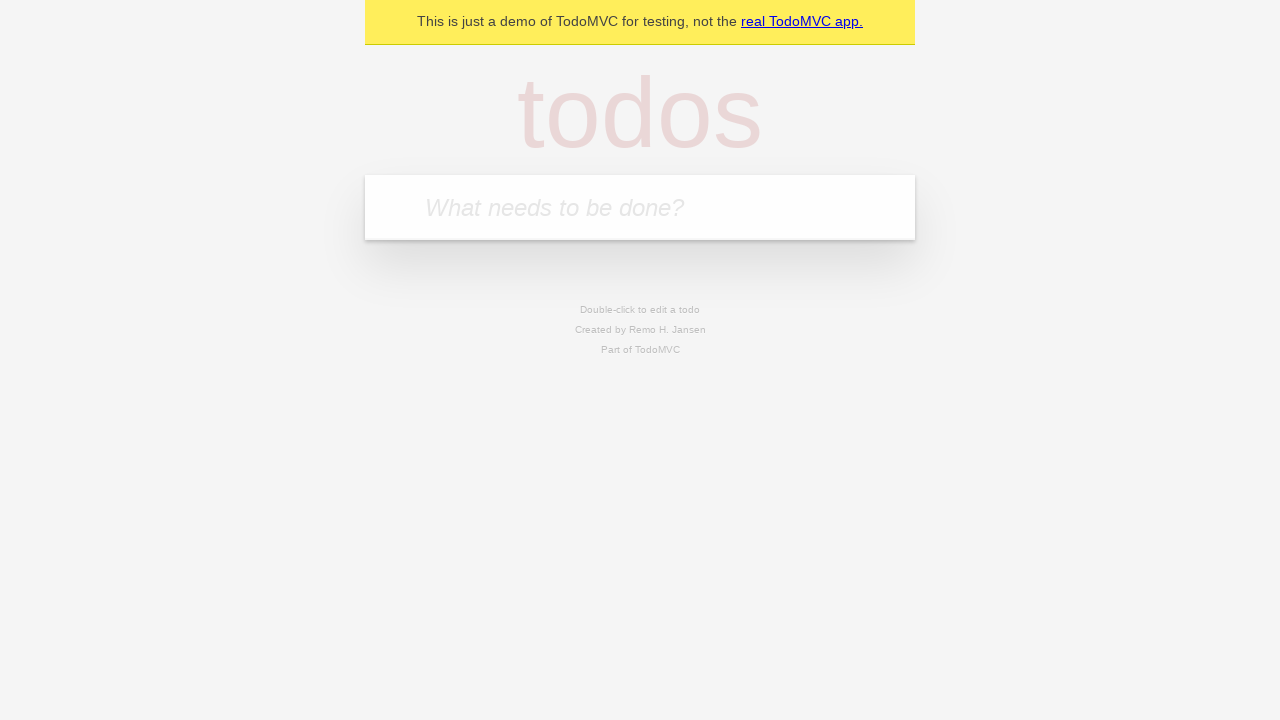

Filled todo input with 'buy some cheese' on internal:attr=[placeholder="What needs to be done?"i]
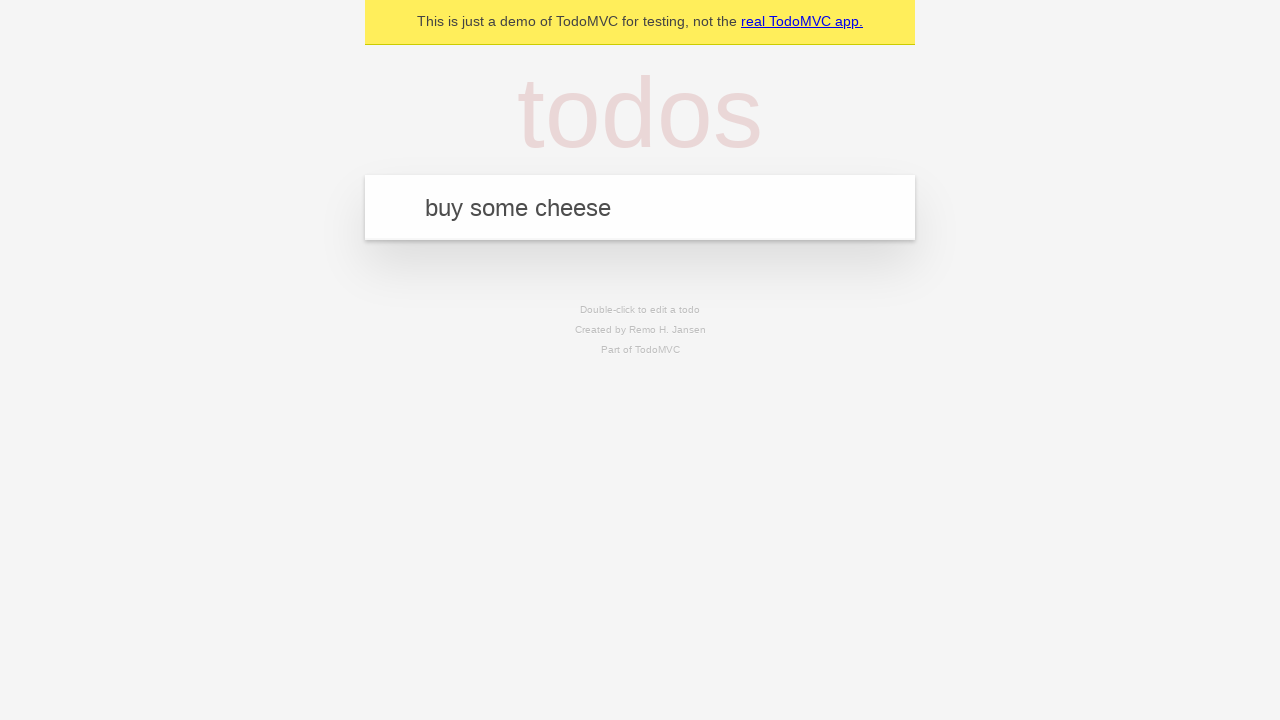

Pressed Enter to create todo 'buy some cheese' on internal:attr=[placeholder="What needs to be done?"i]
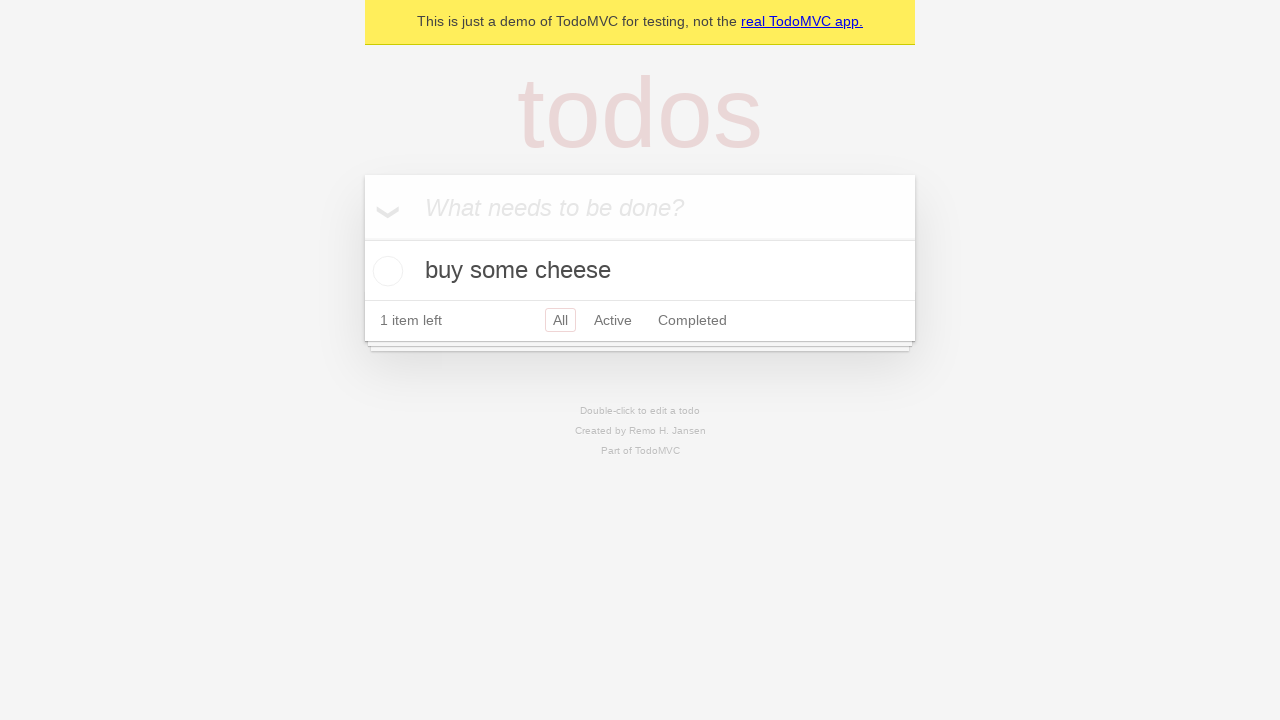

Filled todo input with 'feed the cat' on internal:attr=[placeholder="What needs to be done?"i]
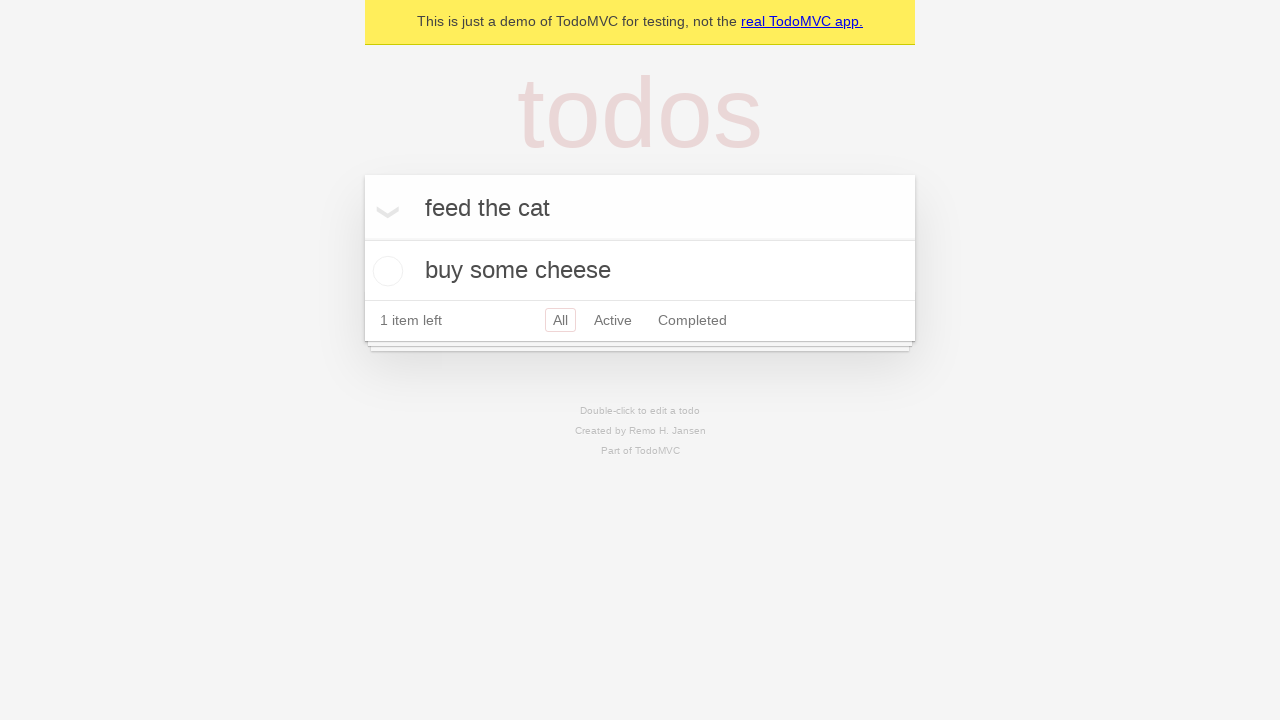

Pressed Enter to create todo 'feed the cat' on internal:attr=[placeholder="What needs to be done?"i]
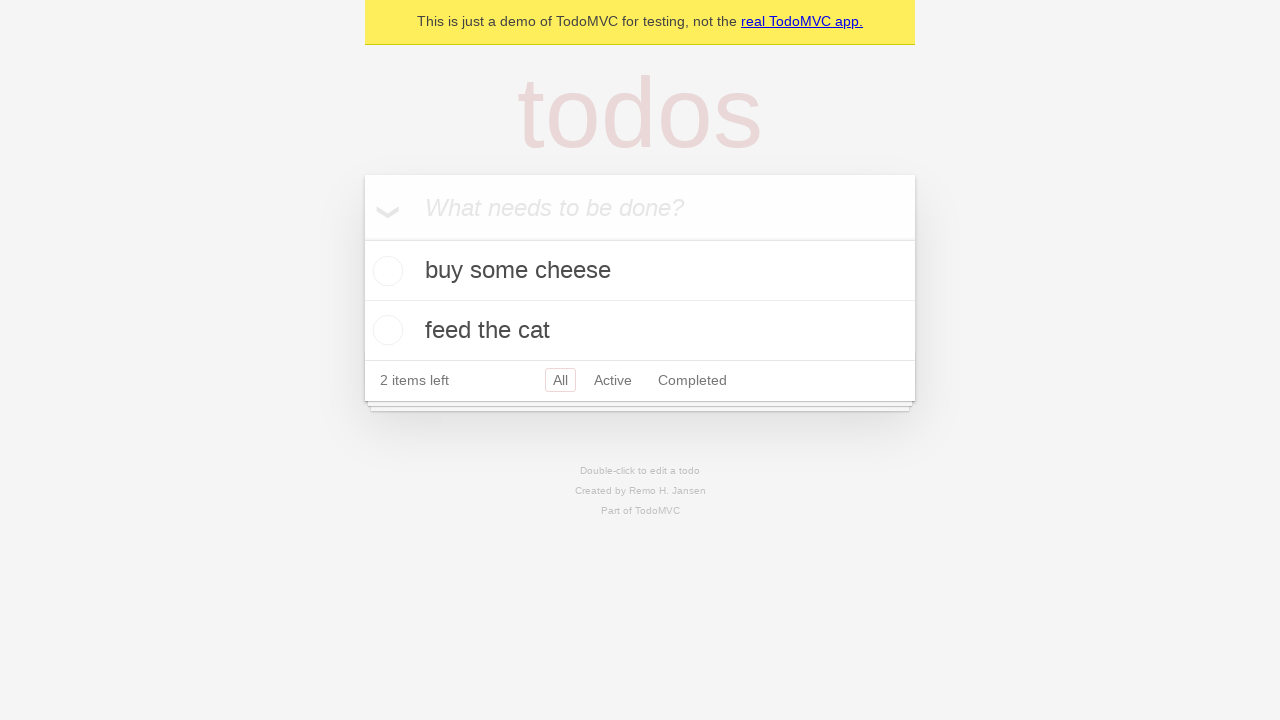

Filled todo input with 'book a doctors appointment' on internal:attr=[placeholder="What needs to be done?"i]
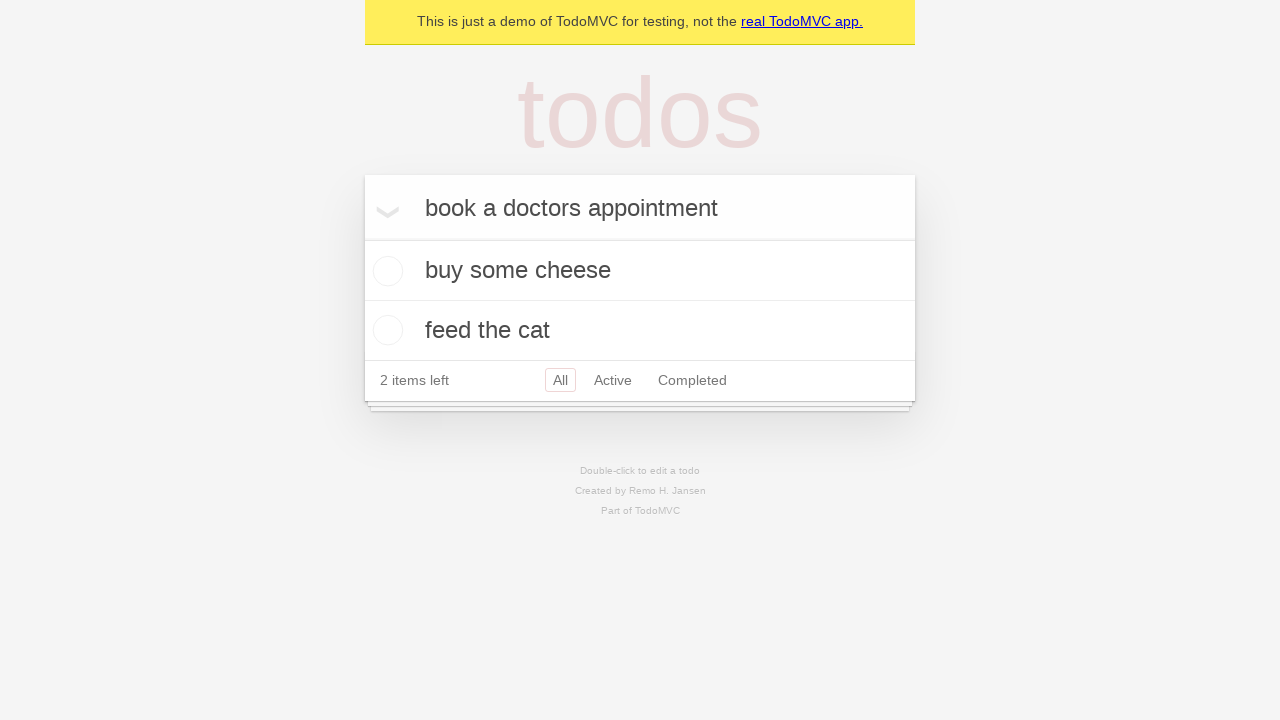

Pressed Enter to create todo 'book a doctors appointment' on internal:attr=[placeholder="What needs to be done?"i]
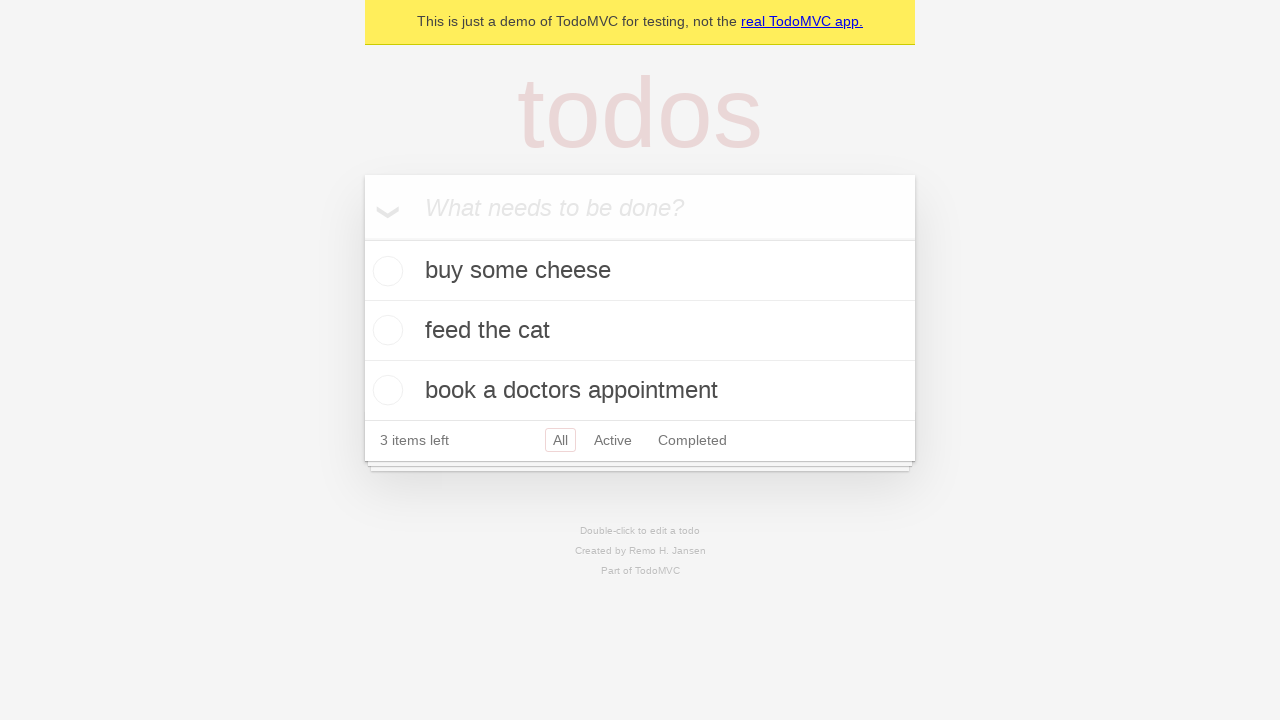

All three todos loaded successfully
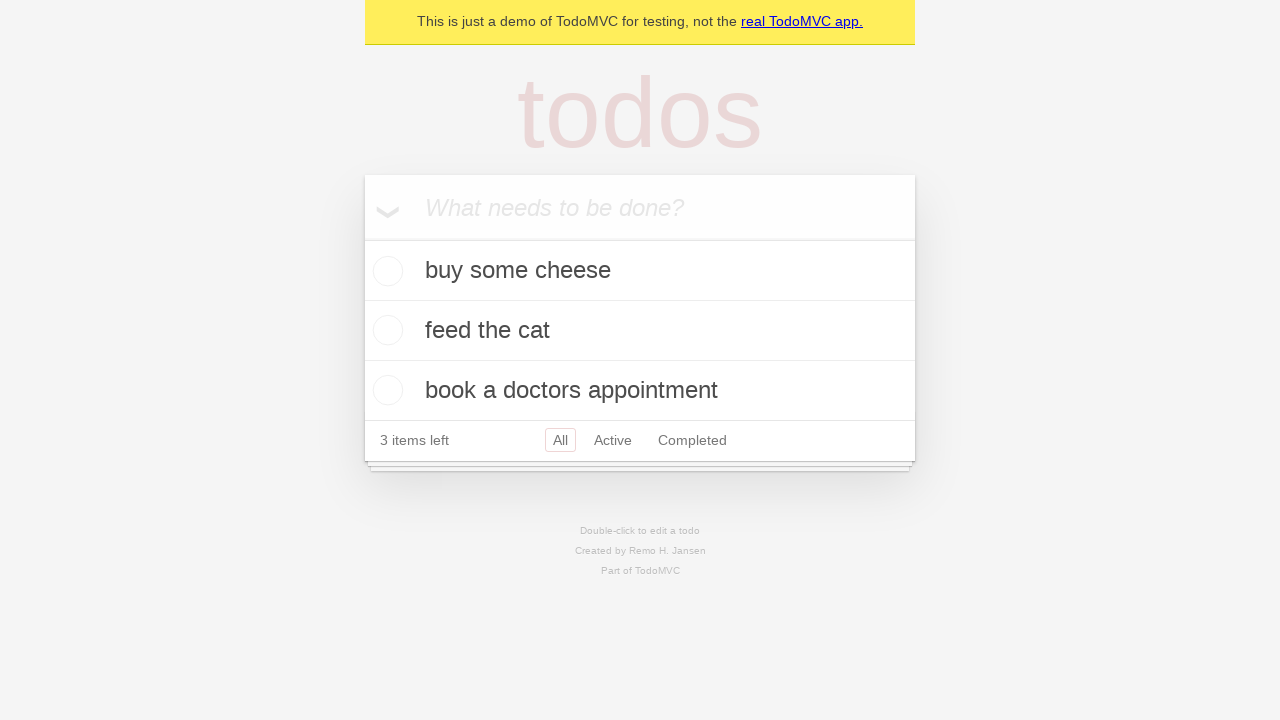

Checked the second todo item as completed at (385, 330) on internal:testid=[data-testid="todo-item"s] >> nth=1 >> internal:role=checkbox
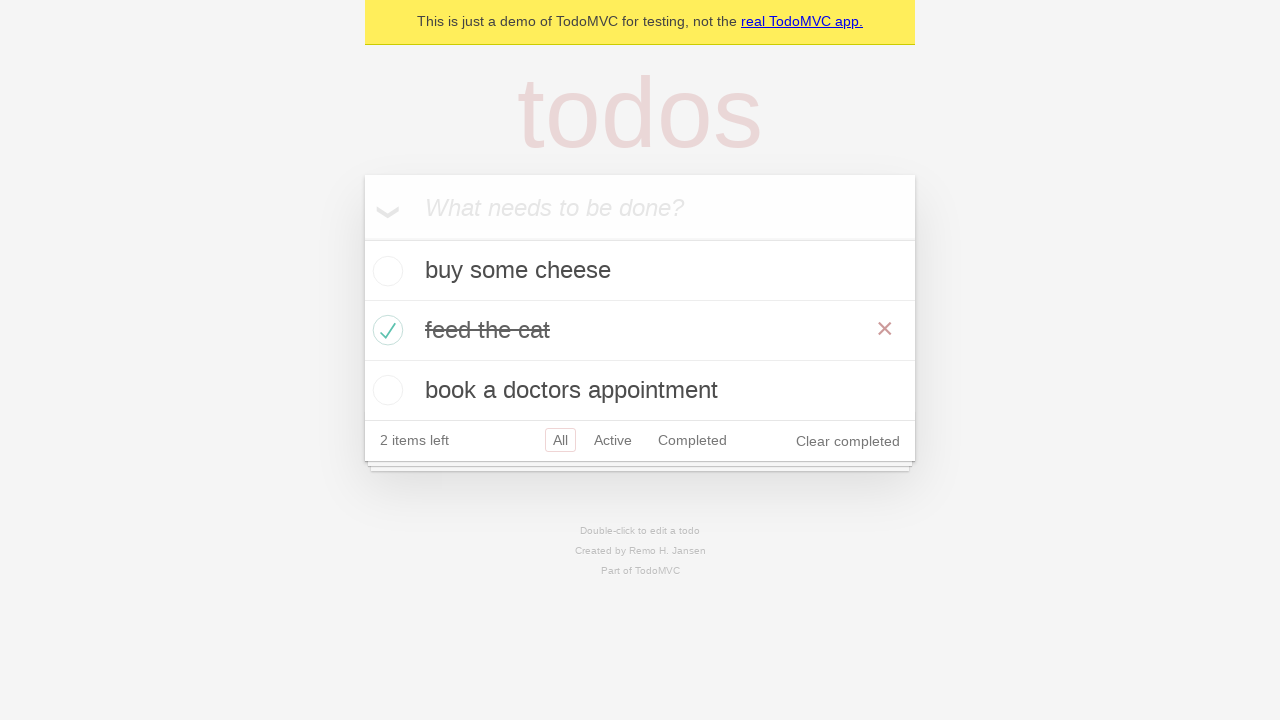

Clicked 'All' filter at (560, 440) on internal:role=link[name="All"i]
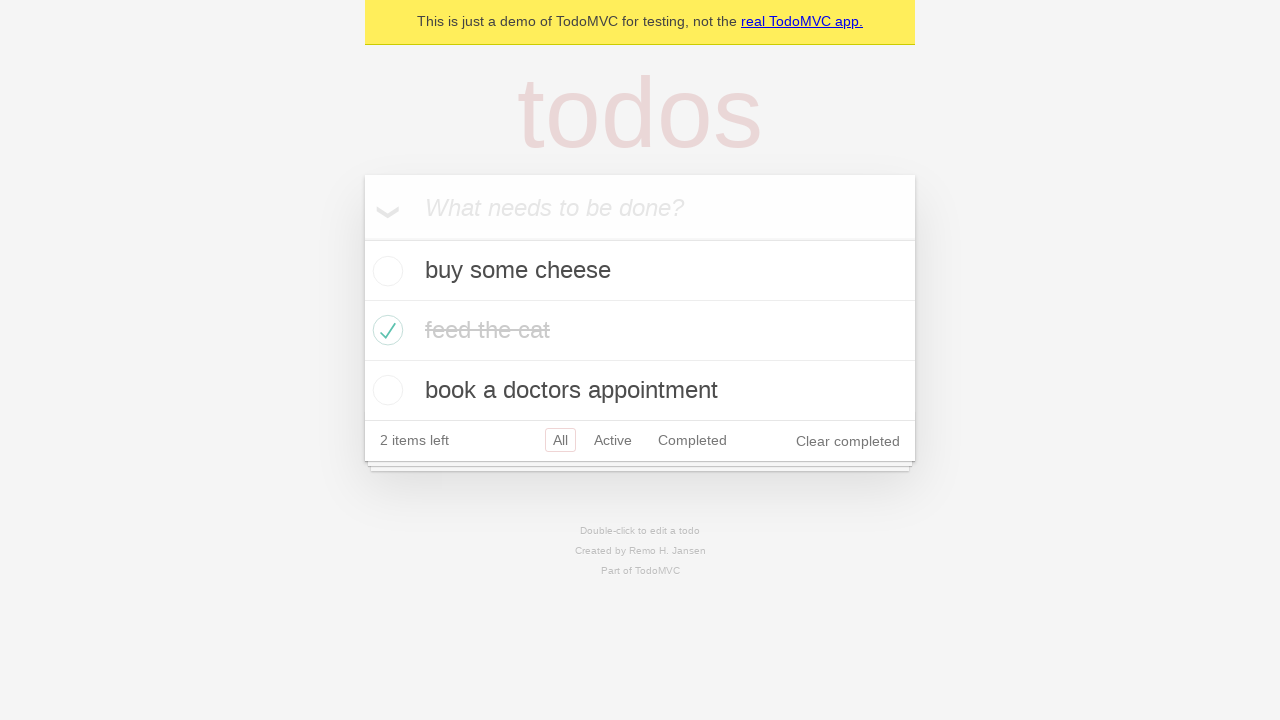

Clicked 'Active' filter at (613, 440) on internal:role=link[name="Active"i]
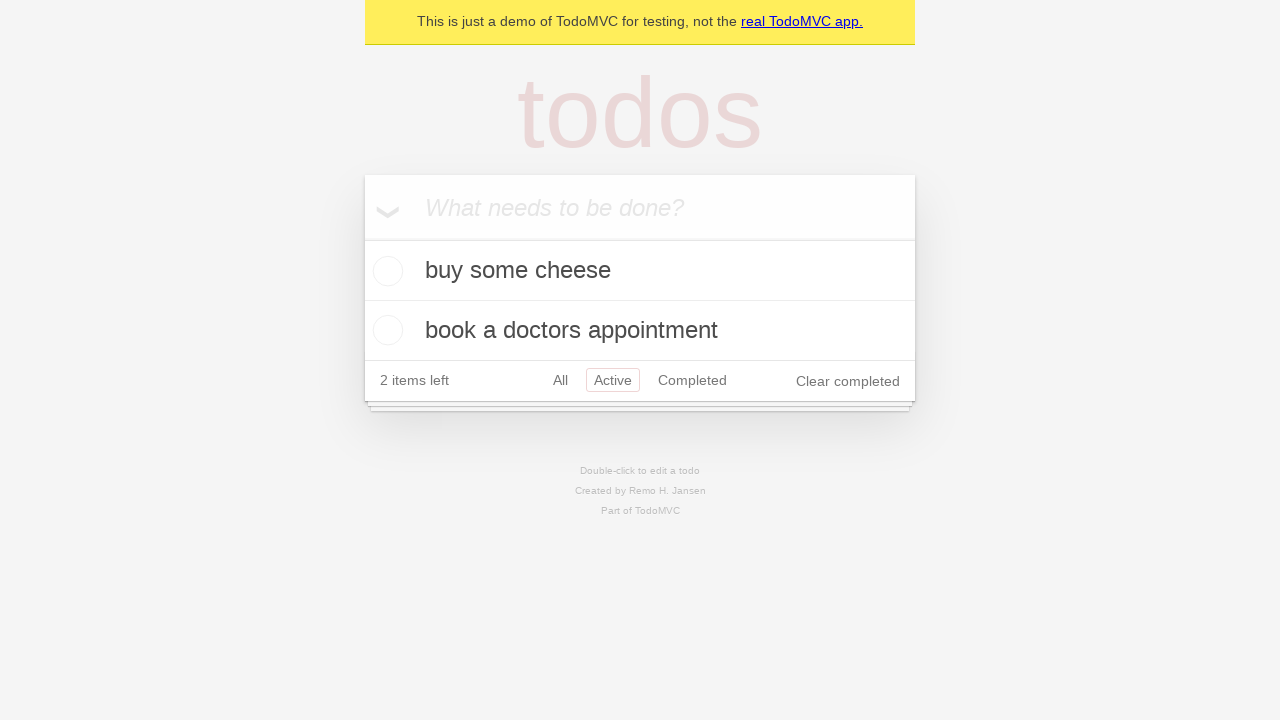

Clicked 'Completed' filter at (692, 380) on internal:role=link[name="Completed"i]
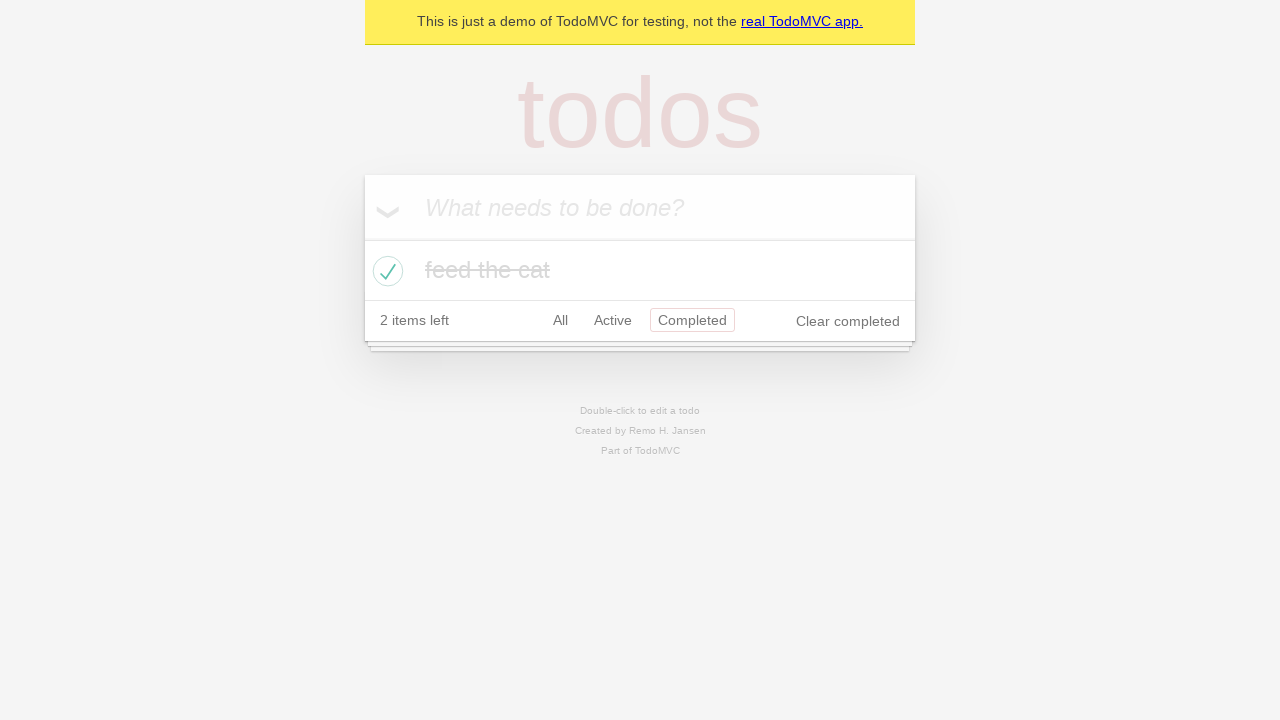

Navigated back using browser back button (from Completed to Active filter)
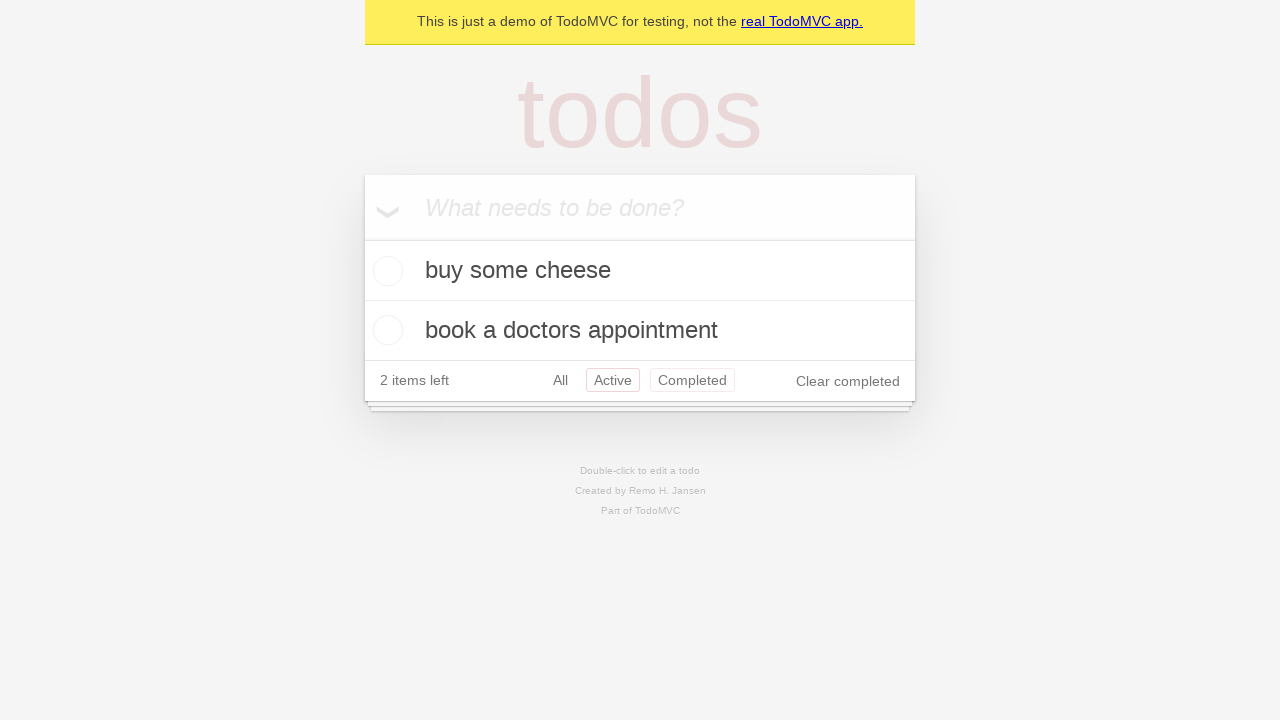

Navigated back using browser back button (from Active to All filter)
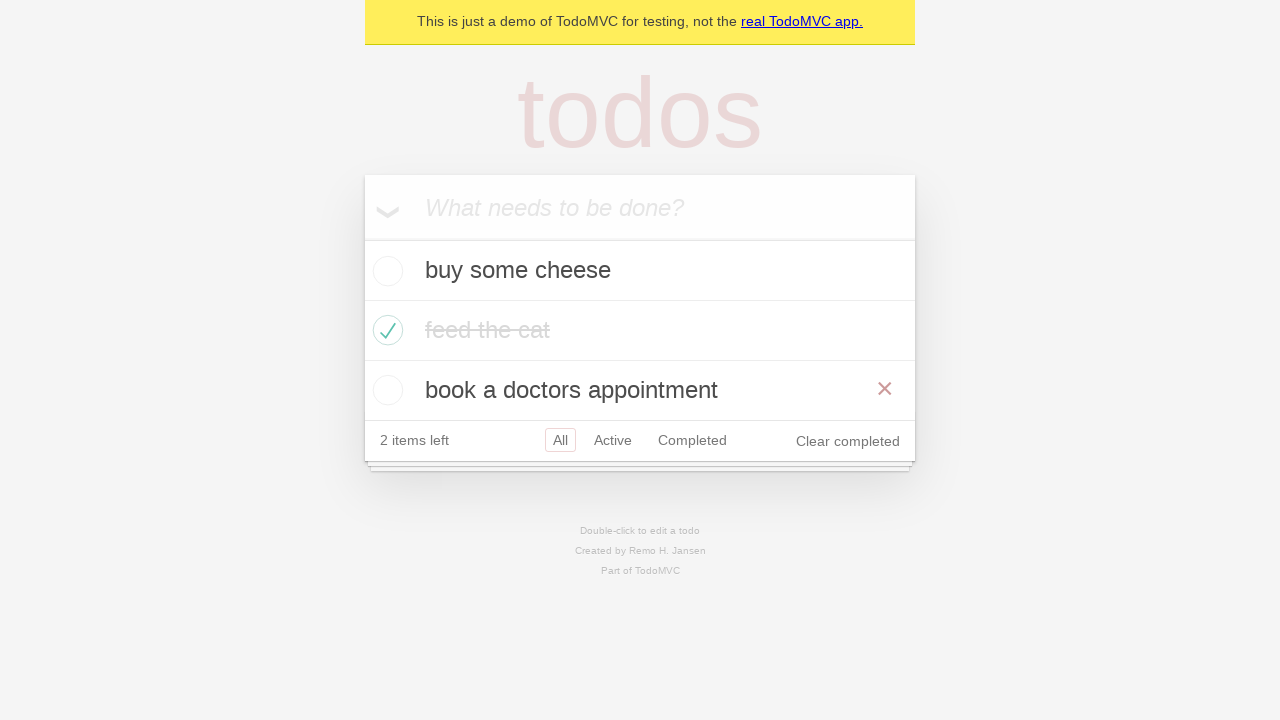

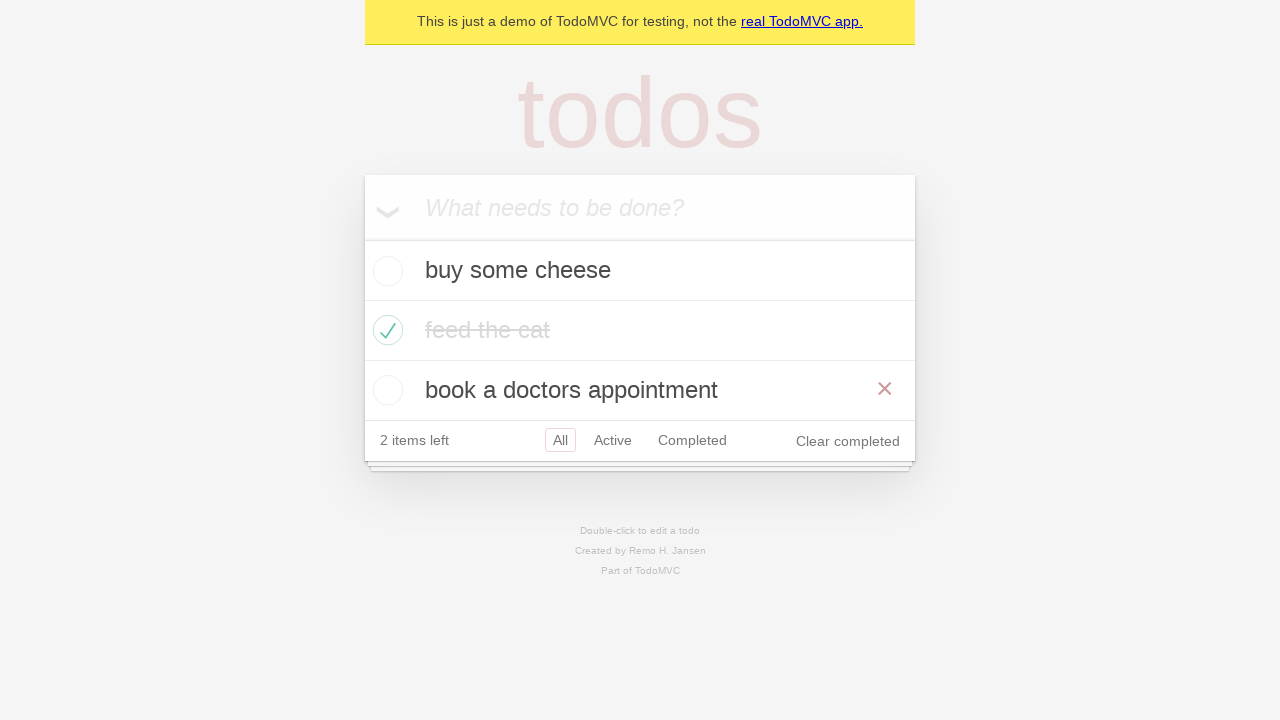